Tests dynamic loading scenario where an element is initially hidden. Clicks the Start button, waits for the loading bar to complete, and verifies the finish text appears.

Starting URL: http://the-internet.herokuapp.com/dynamic_loading/1

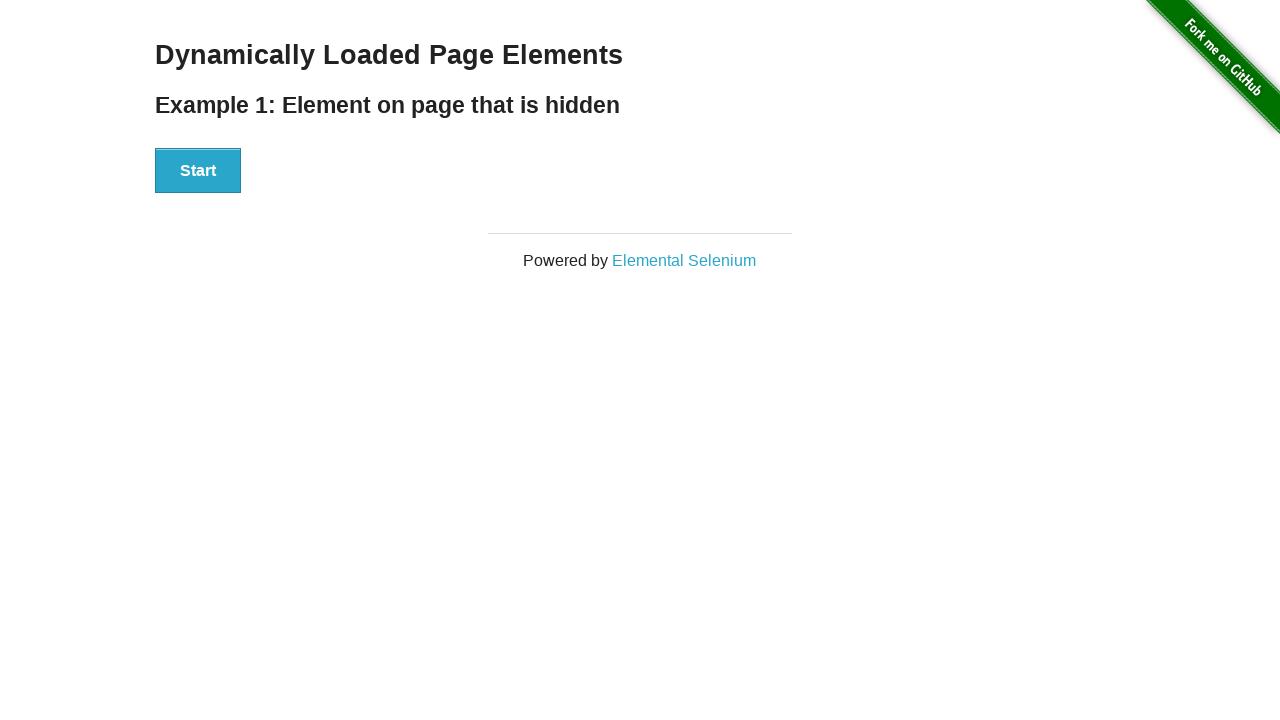

Navigated to dynamic loading example 1 page
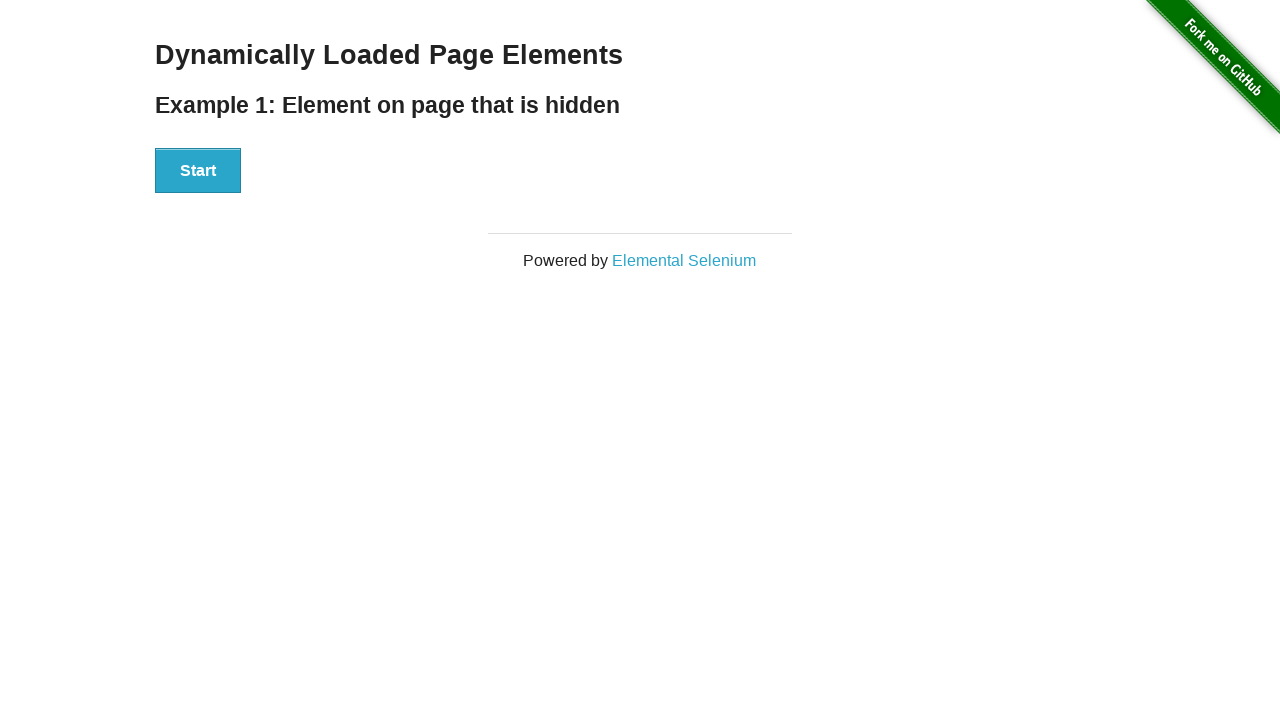

Clicked the Start button at (198, 171) on #start button
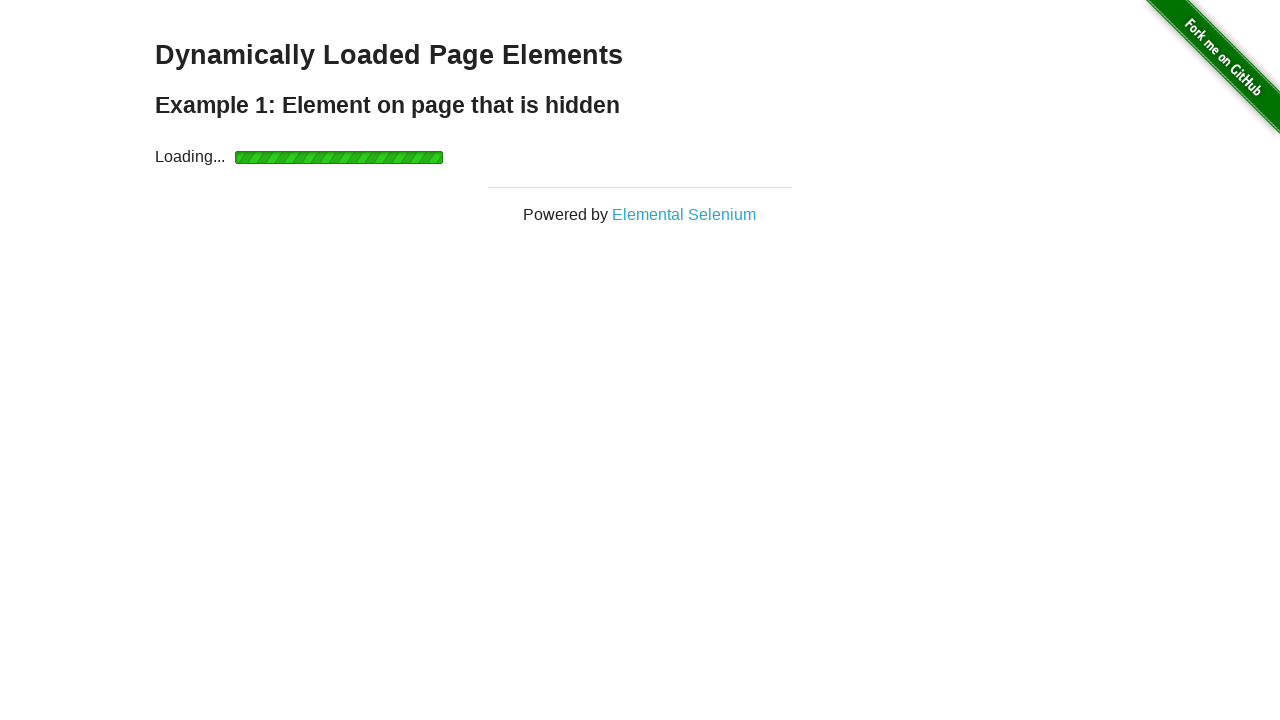

Loading bar completed and finish element became visible
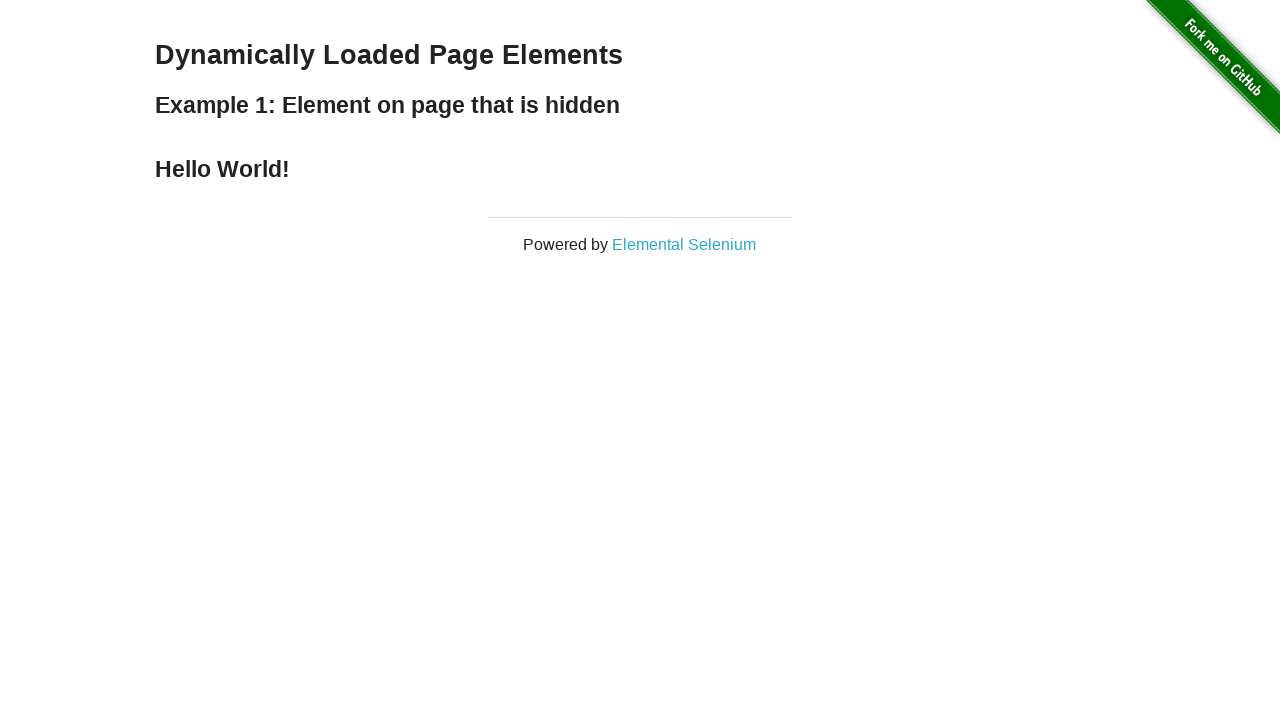

Verified finish text displays 'Hello World!'
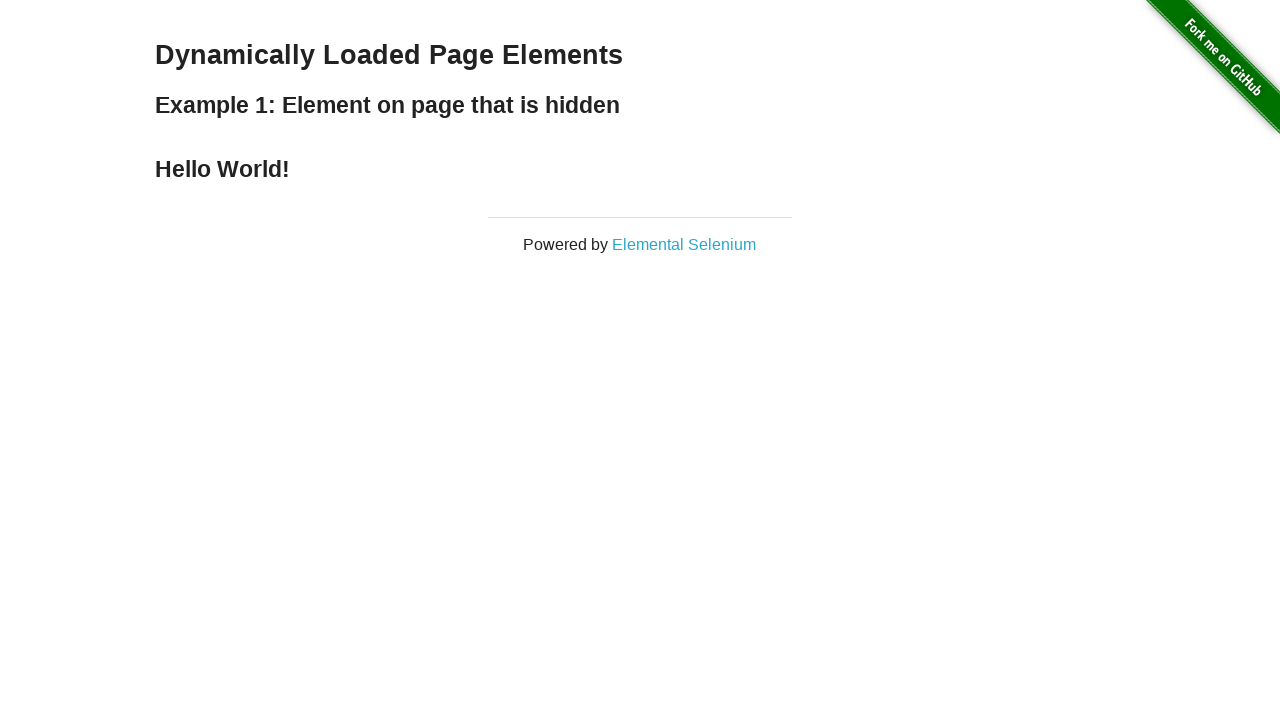

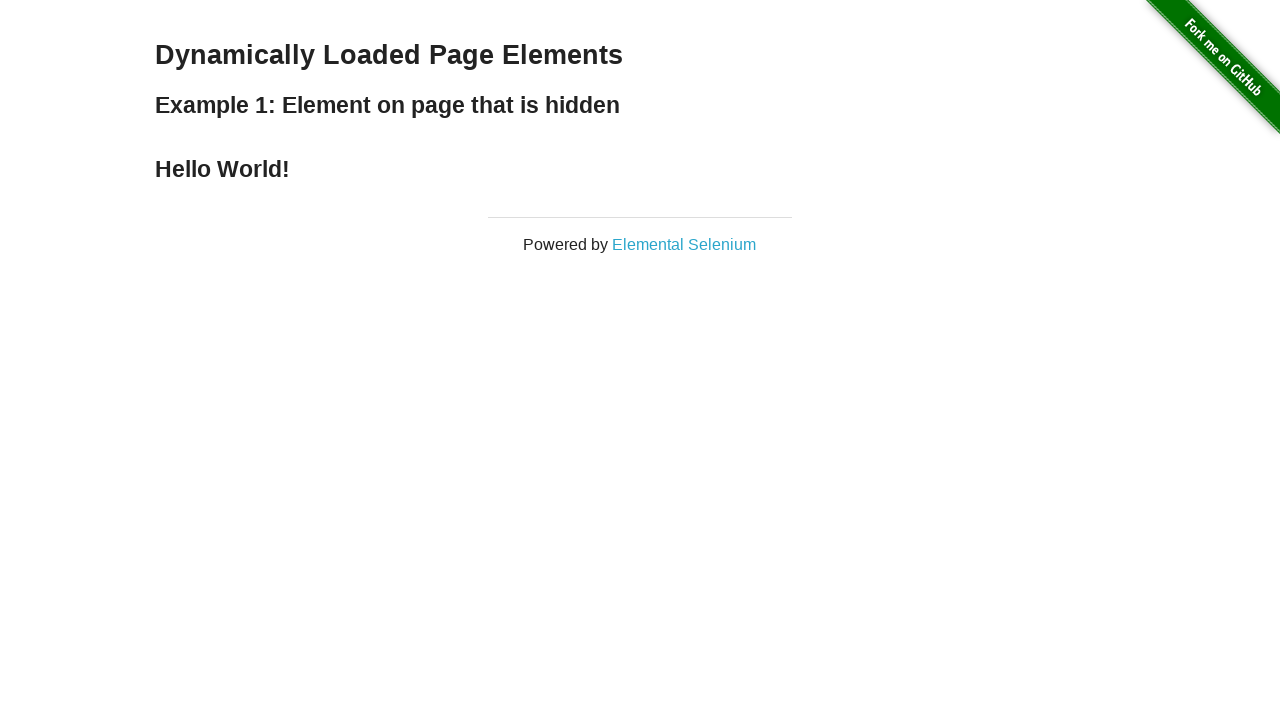